Tests iframe handling by switching between single and nested iframes, filling text inputs within frames, and navigating frame hierarchy

Starting URL: https://demo.automationtesting.in/Frames.html

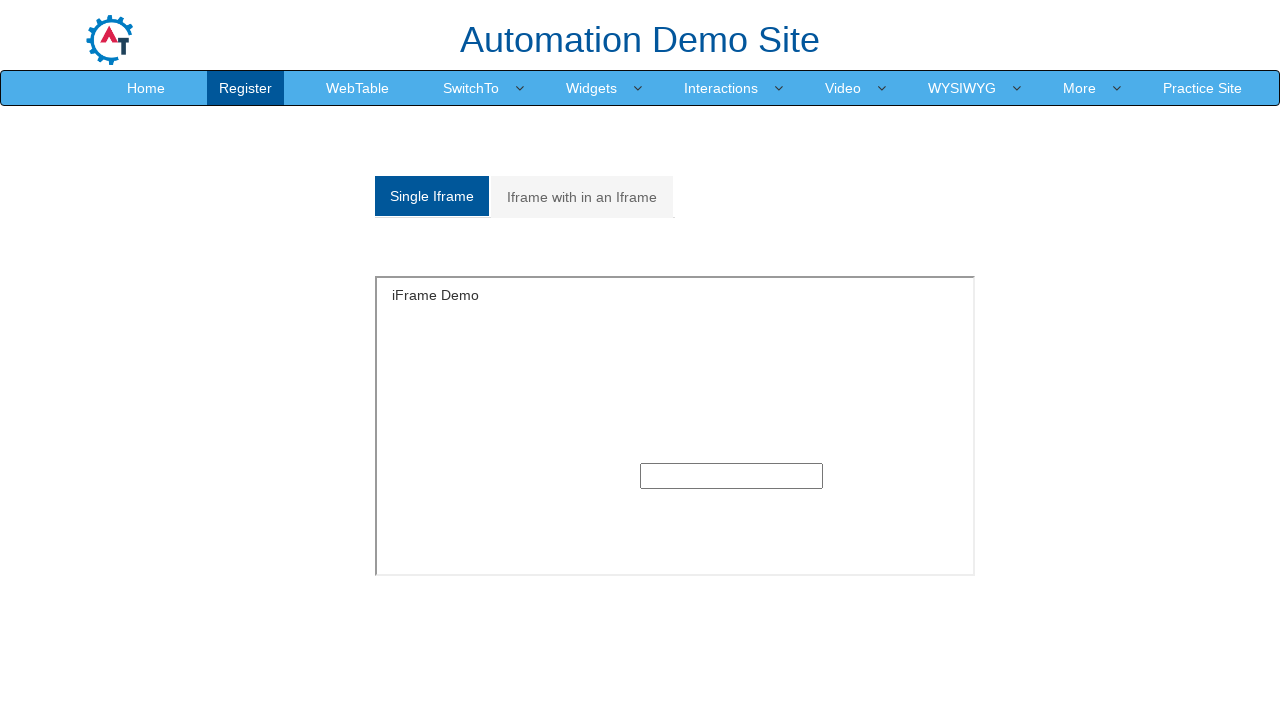

Located single iframe with name 'SingleFrame'
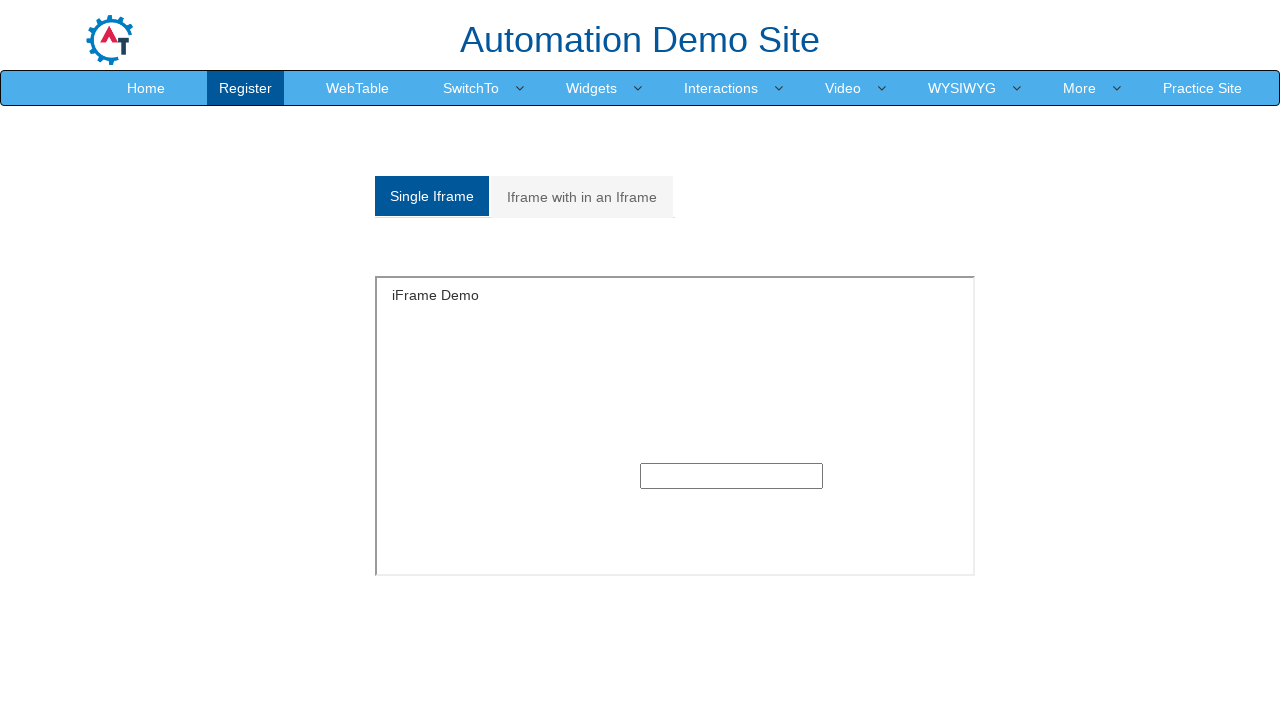

Filled text input in single frame with 'Hello Selenium' on iframe[name='SingleFrame'] >> internal:control=enter-frame >> input[type='text']
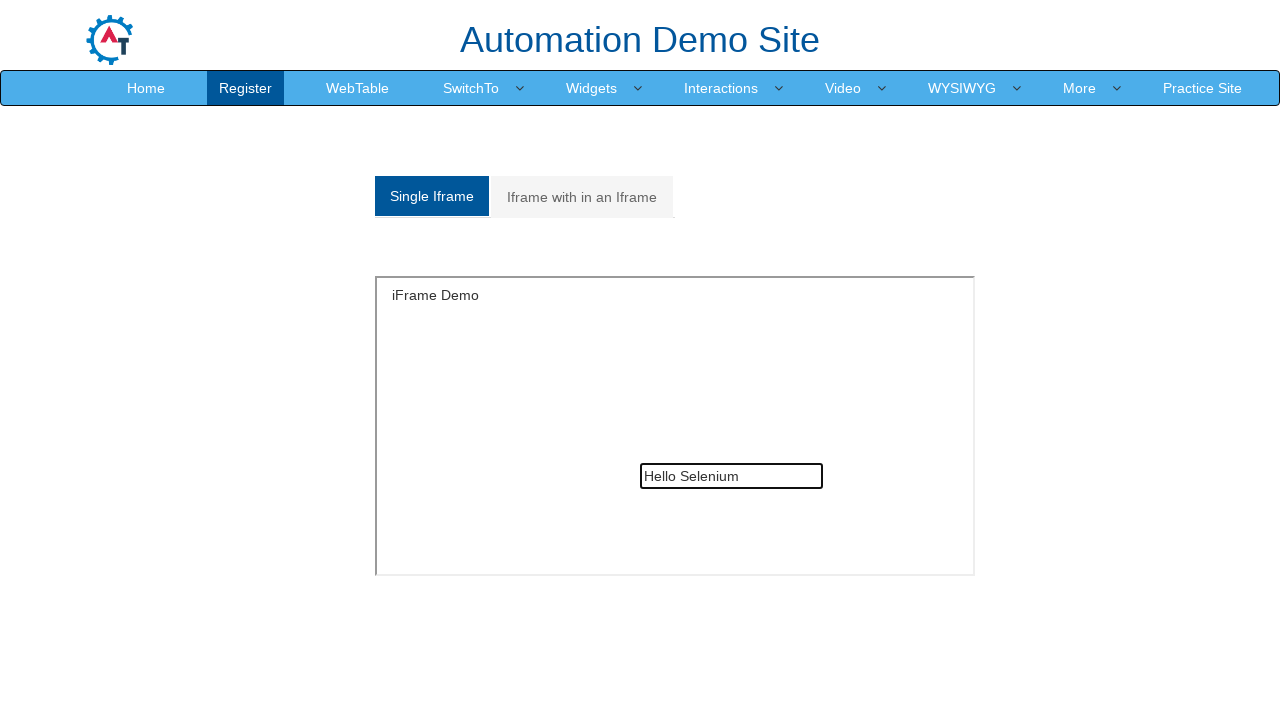

Clicked on 'Iframe with in an Iframe' link to navigate to nested iframes test at (582, 197) on text=Iframe with in an Iframe
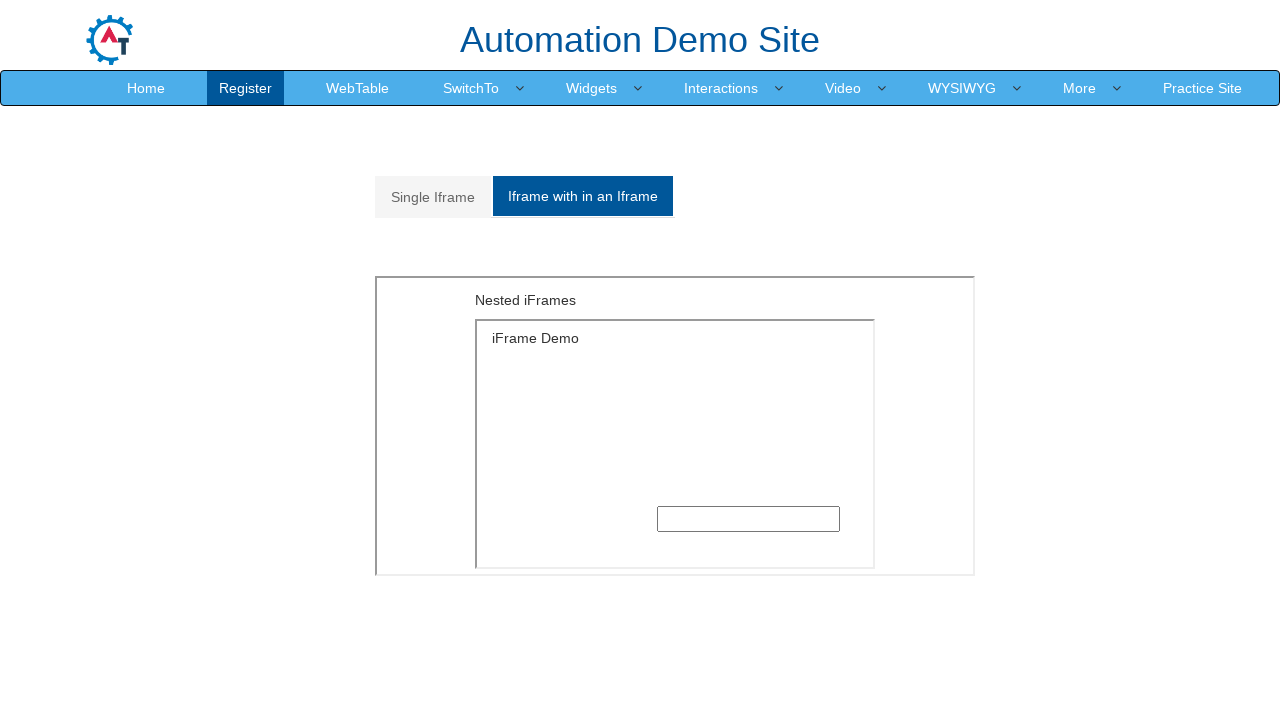

Waited for nested frames to load
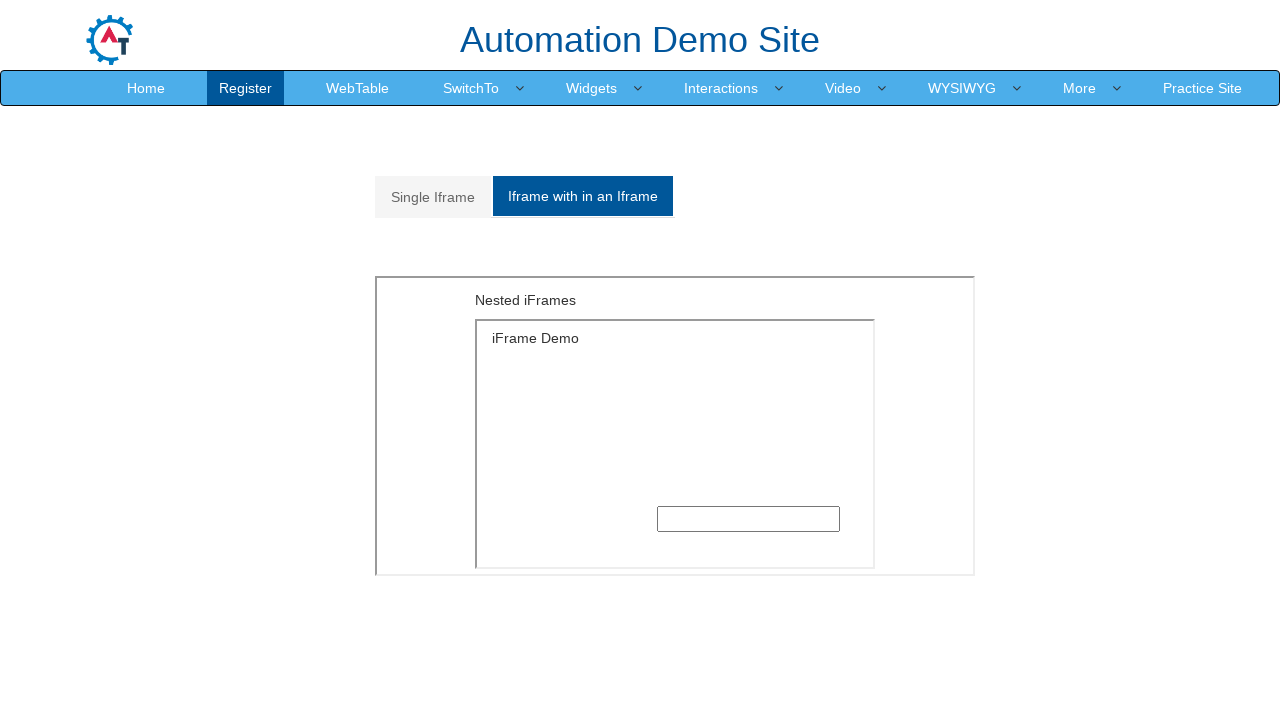

Located outer iframe with src='MultipleFrames.html'
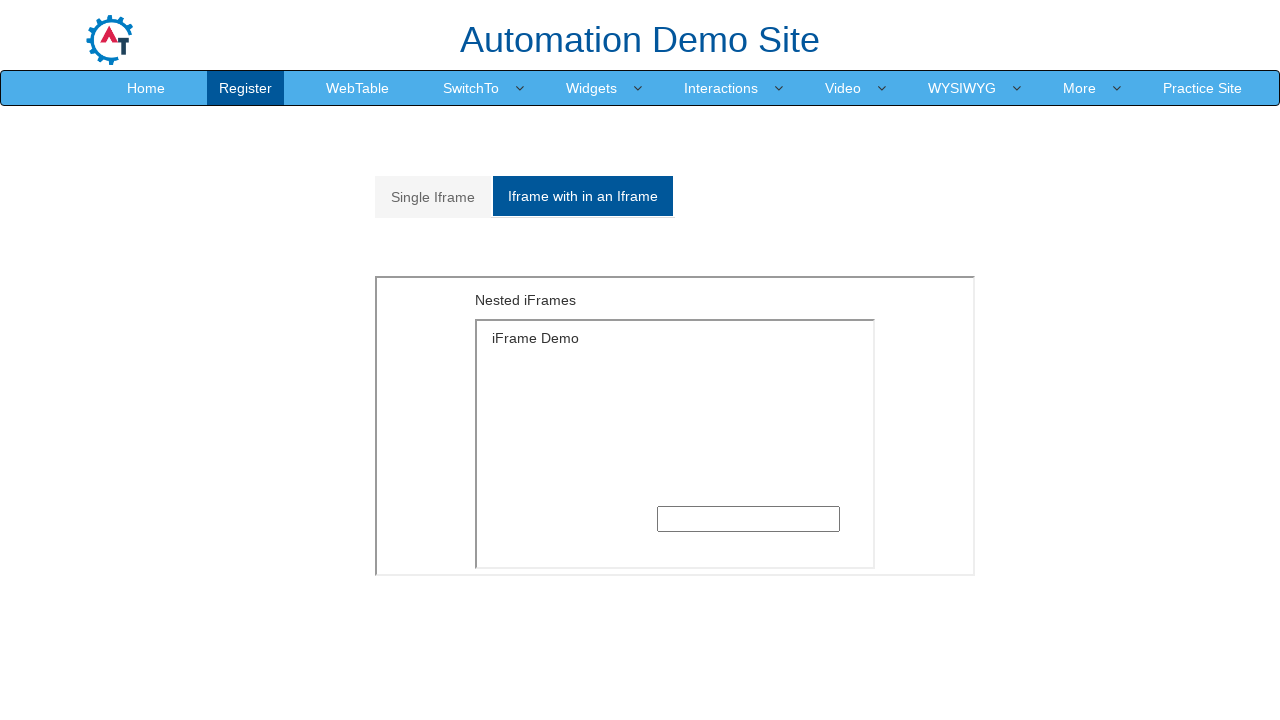

Located inner iframe with src='SingleFrame.html' nested within outer frame
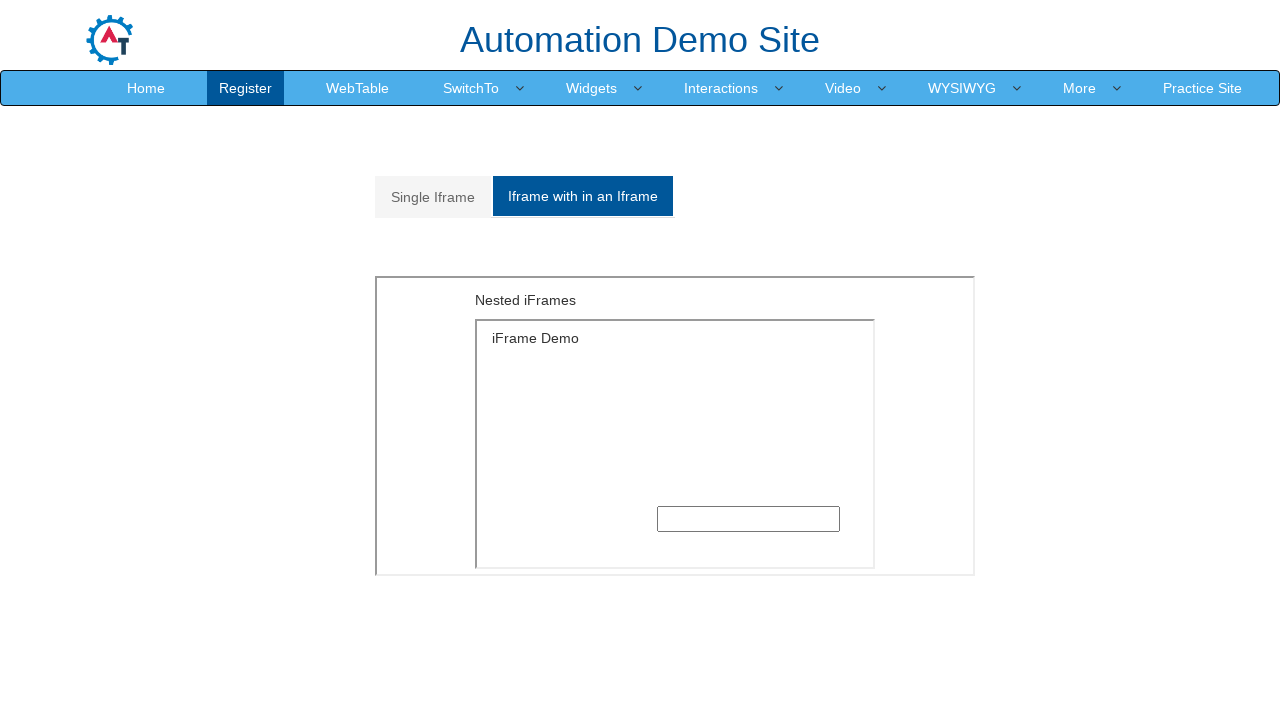

Filled text input in nested inner frame with 'Selenium in Automation' on iframe[src='MultipleFrames.html'] >> internal:control=enter-frame >> iframe[src=
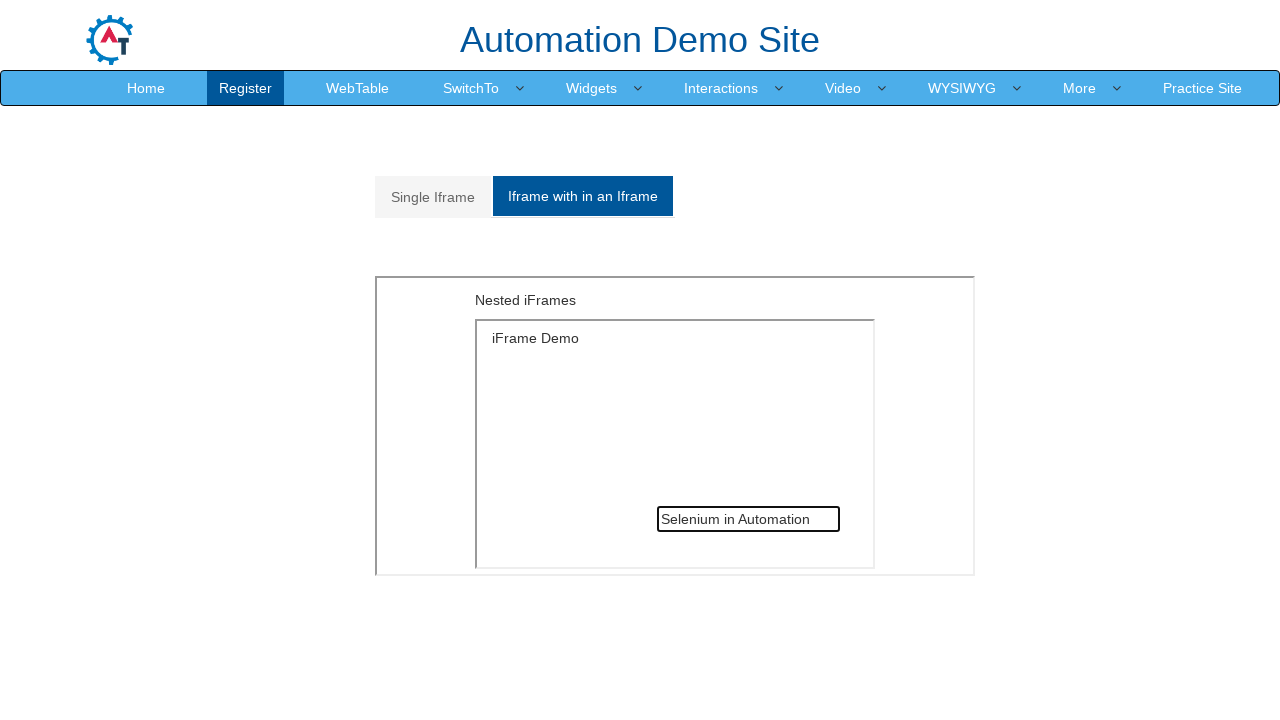

Retrieved text content from h5 element in outer frame: 'Nested iFrames'
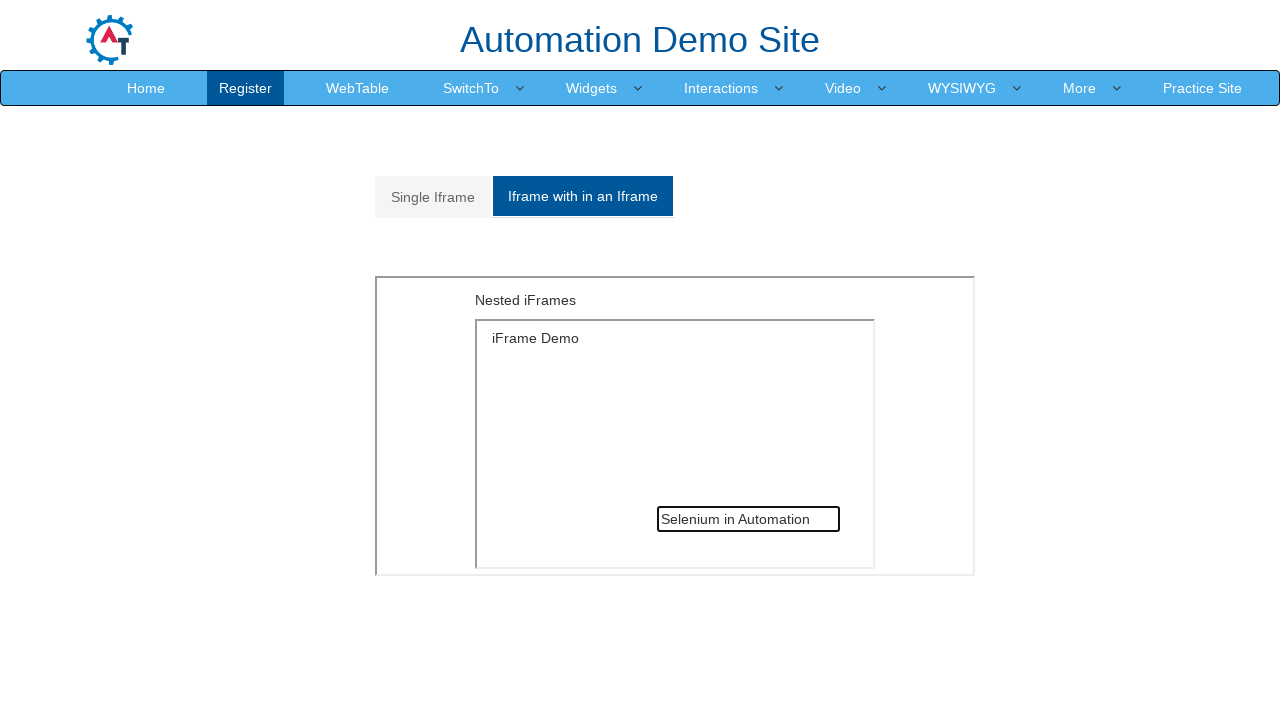

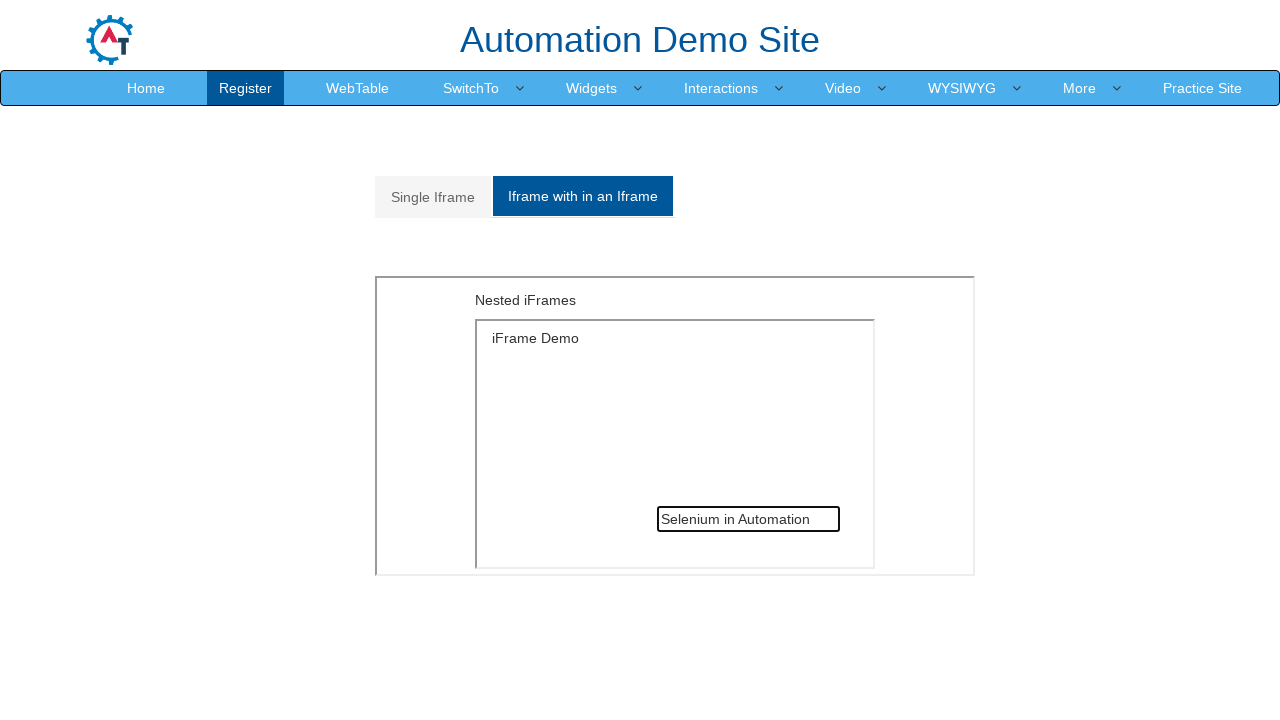